Tests dynamic loading page where an element is rendered after the loading bar, clicks the Start button, waits for the finish element to appear, and verifies the "Hello World!" text appears.

Starting URL: http://the-internet.herokuapp.com/dynamic_loading/2

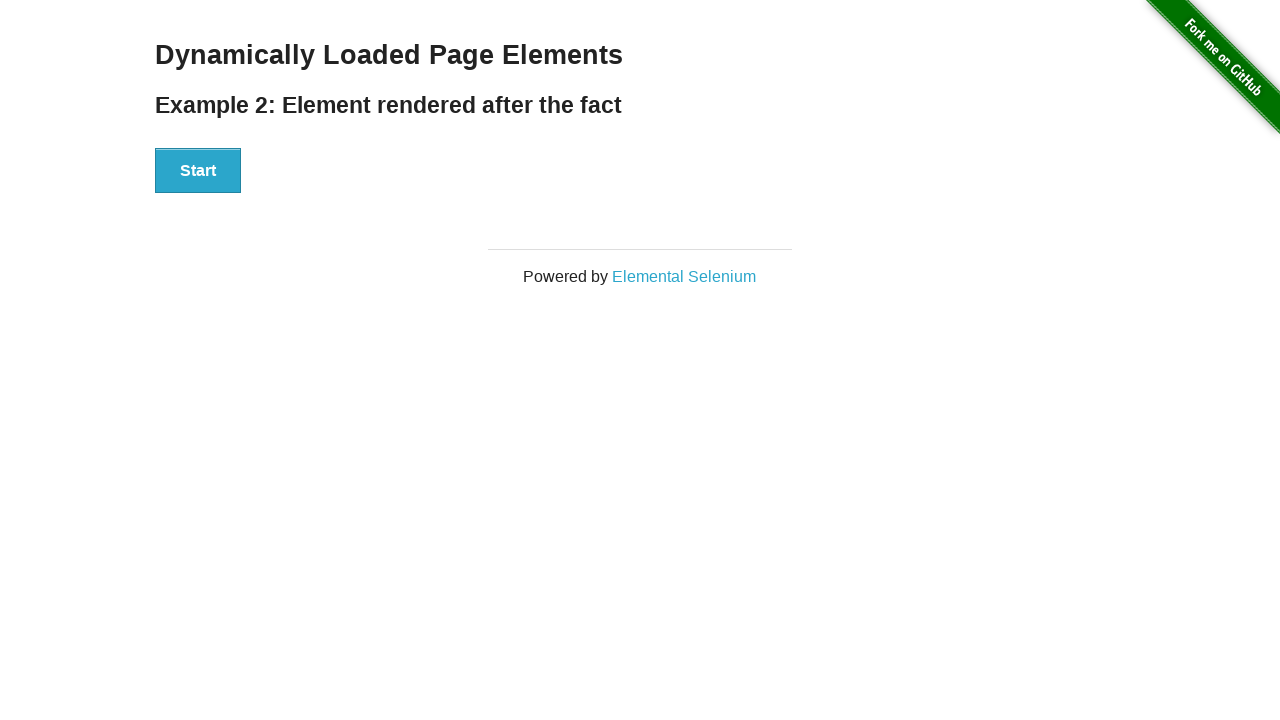

Clicked the Start button at (198, 171) on #start button
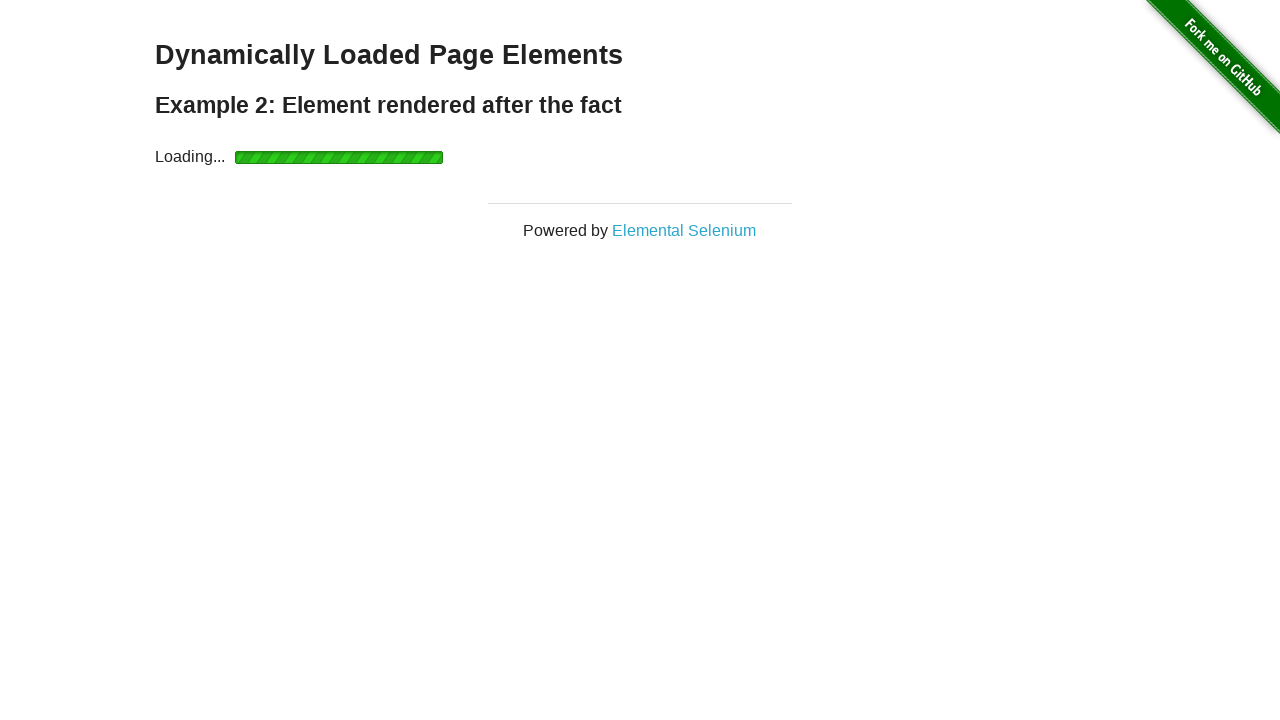

Waited for finish element to appear after loading bar
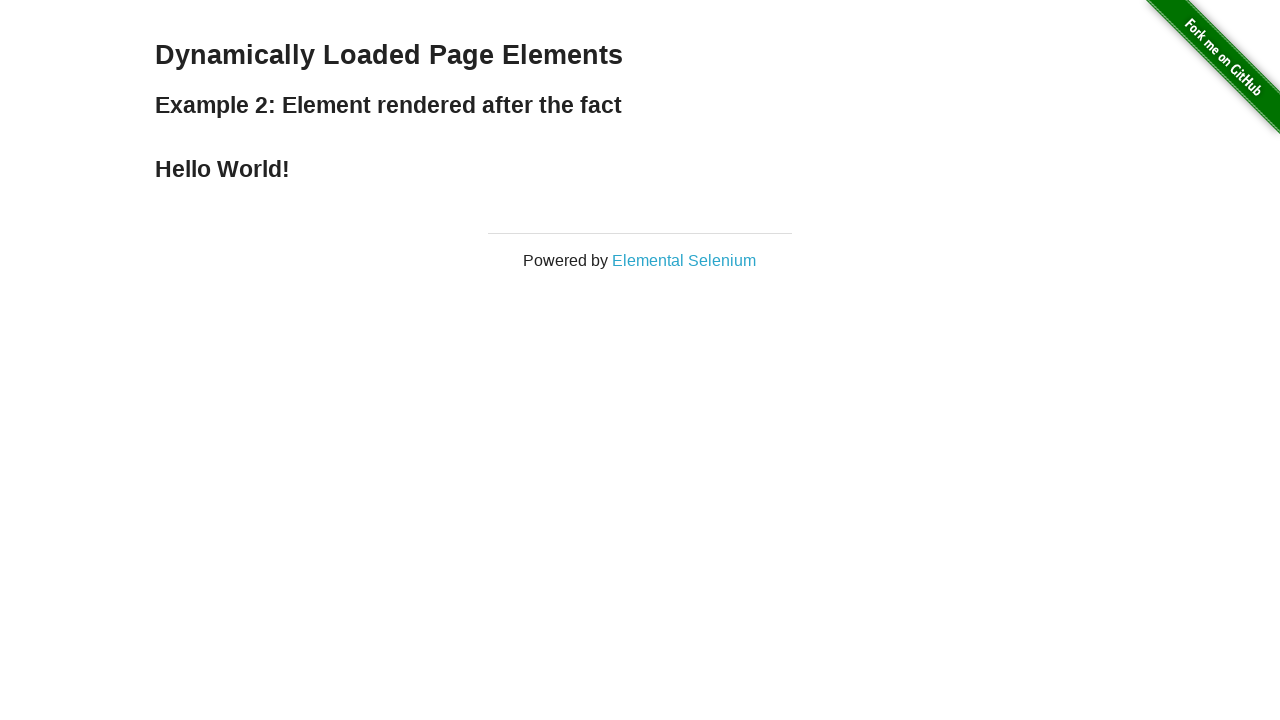

Verified 'Hello World!' text appears in finish element
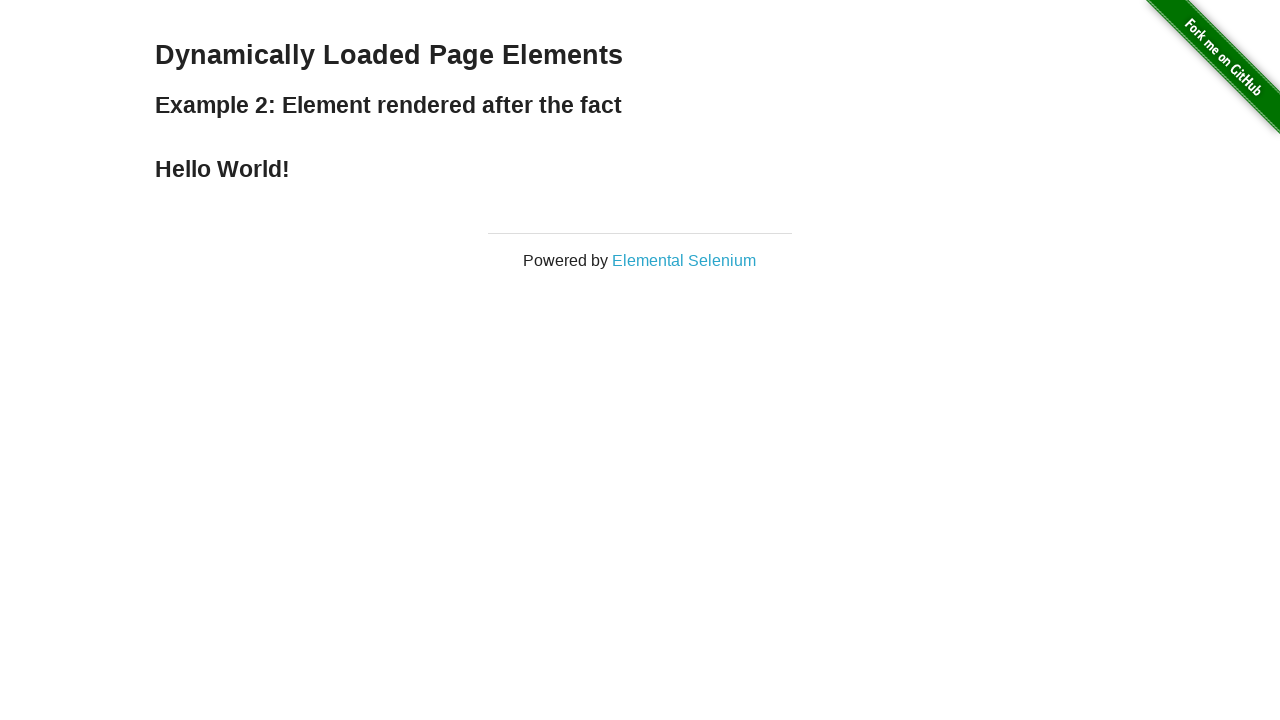

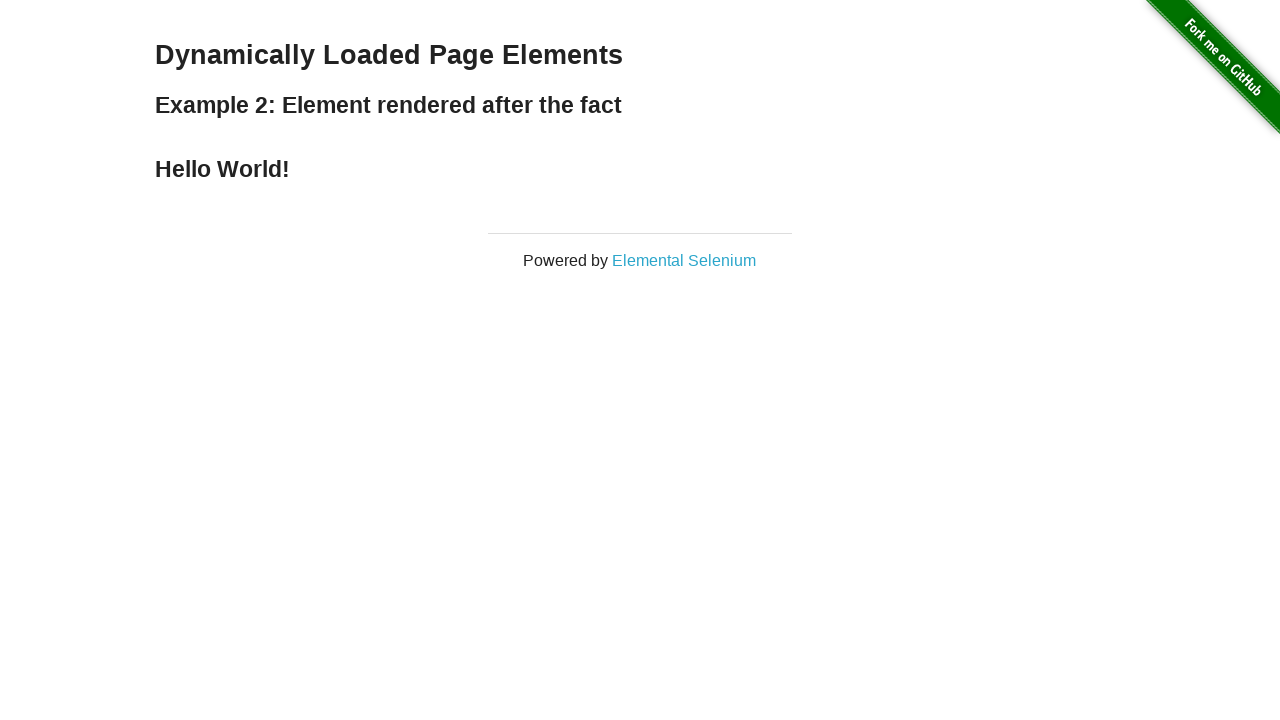